Tests checking the selected state of a radio button element on a practice webpage by locating it by ID and verifying its selection status.

Starting URL: http://omayo.blogspot.com

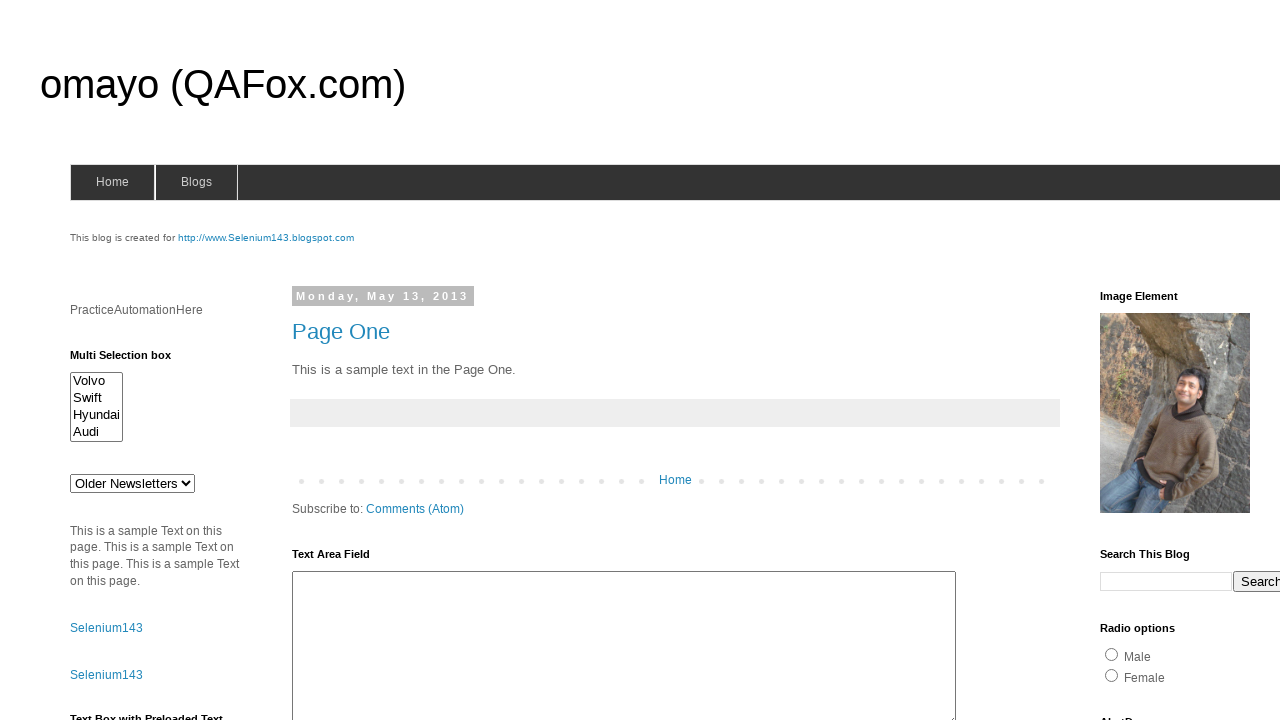

Navigated to http://omayo.blogspot.com
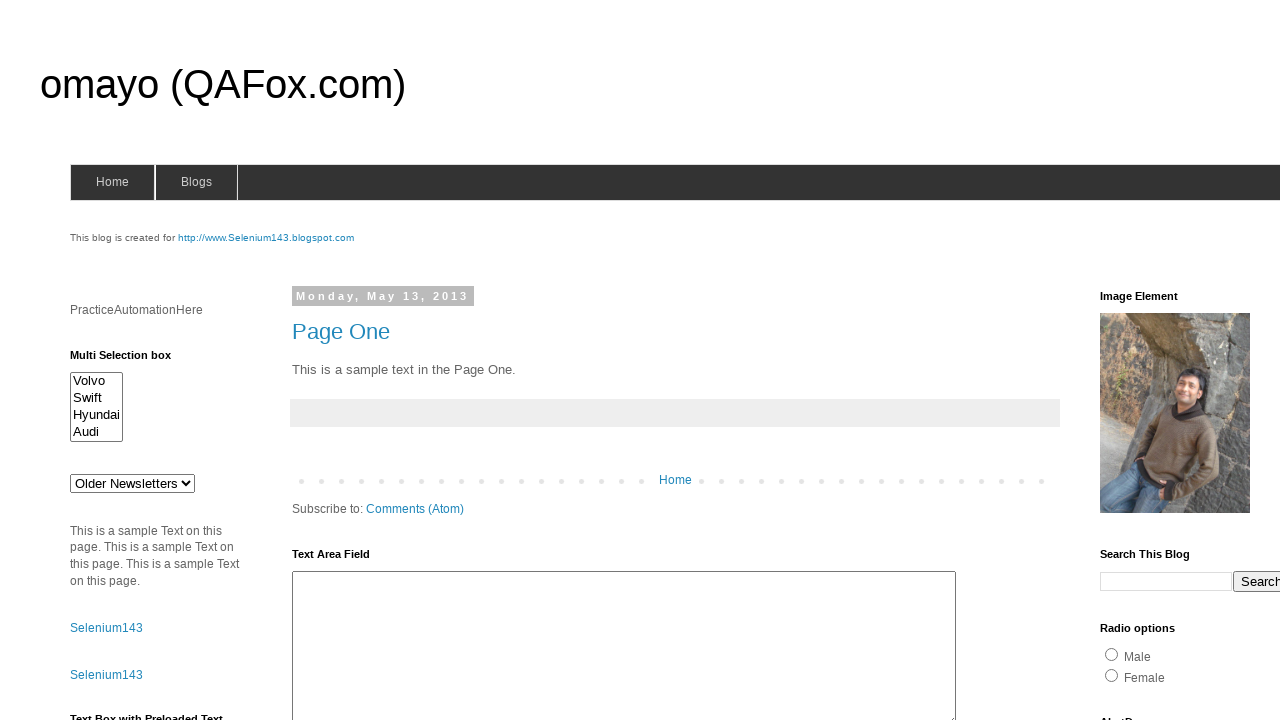

Located radio button element with id 'radio2'
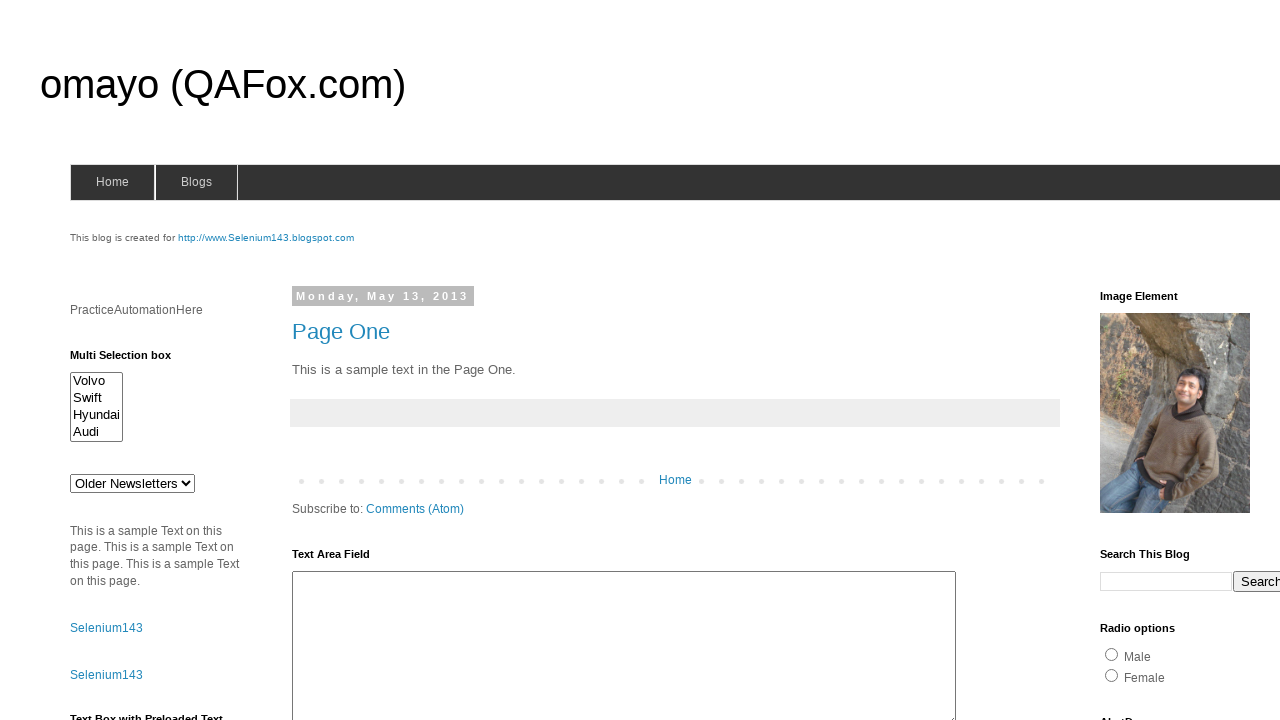

Checked if radio button is selected: False
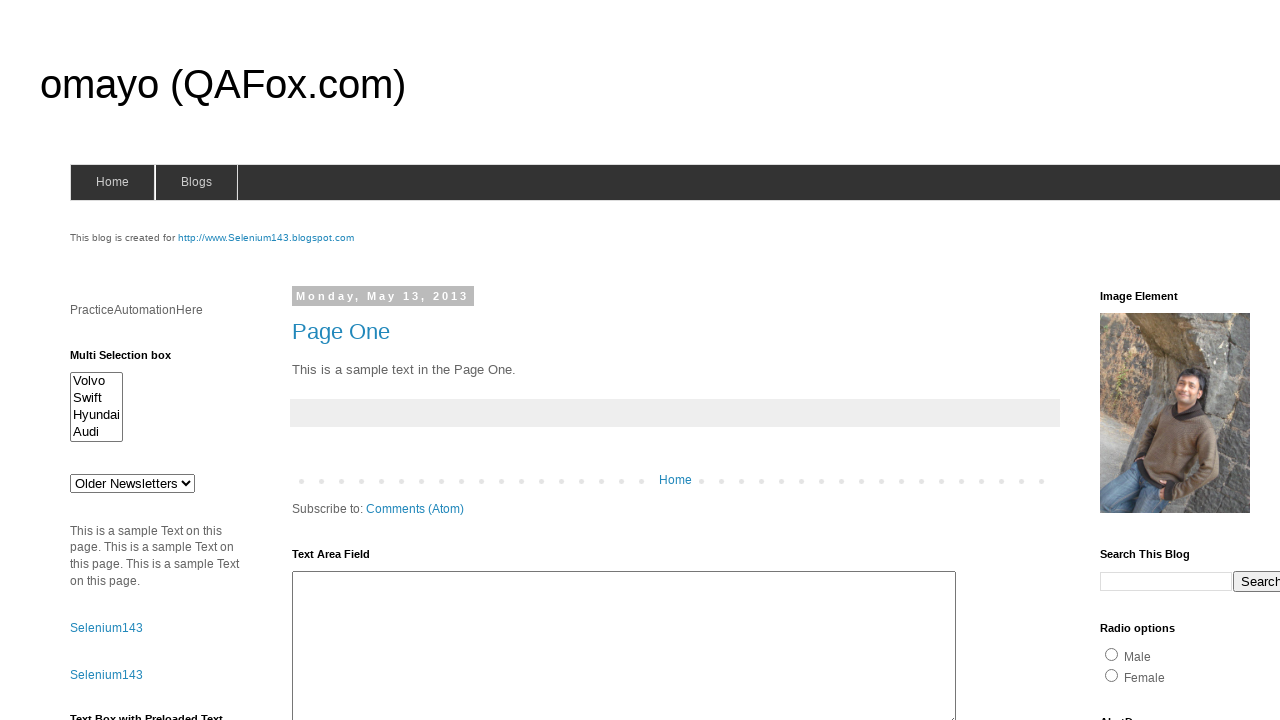

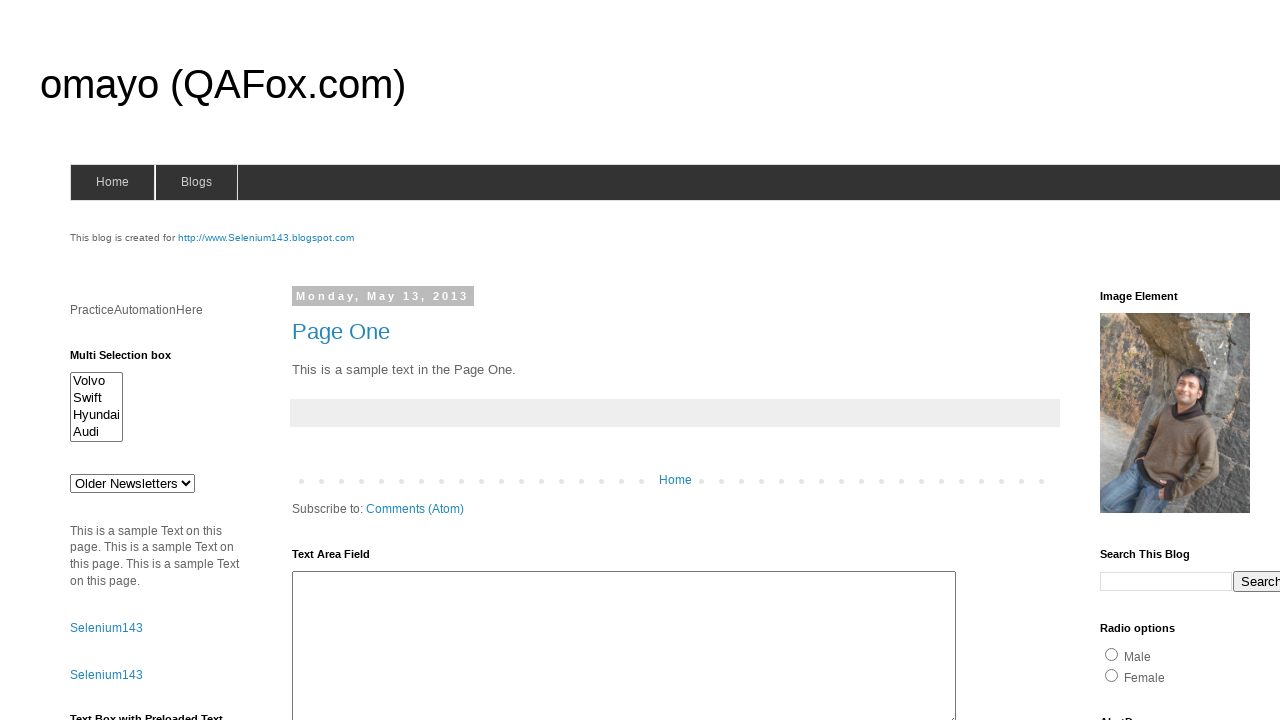